Solves a robot captcha by reading a value, calculating a mathematical function, entering the result, and selecting checkboxes and radio buttons

Starting URL: http://suninjuly.github.io/math.html

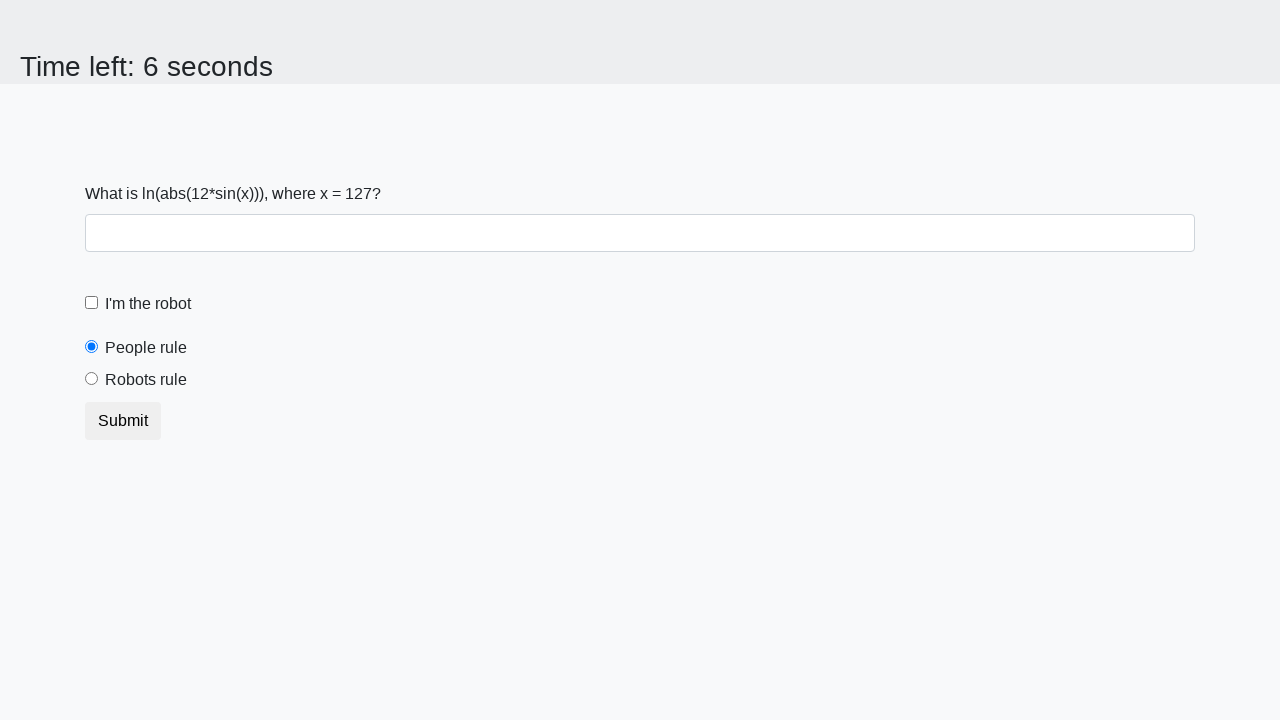

Read x value from input_value field
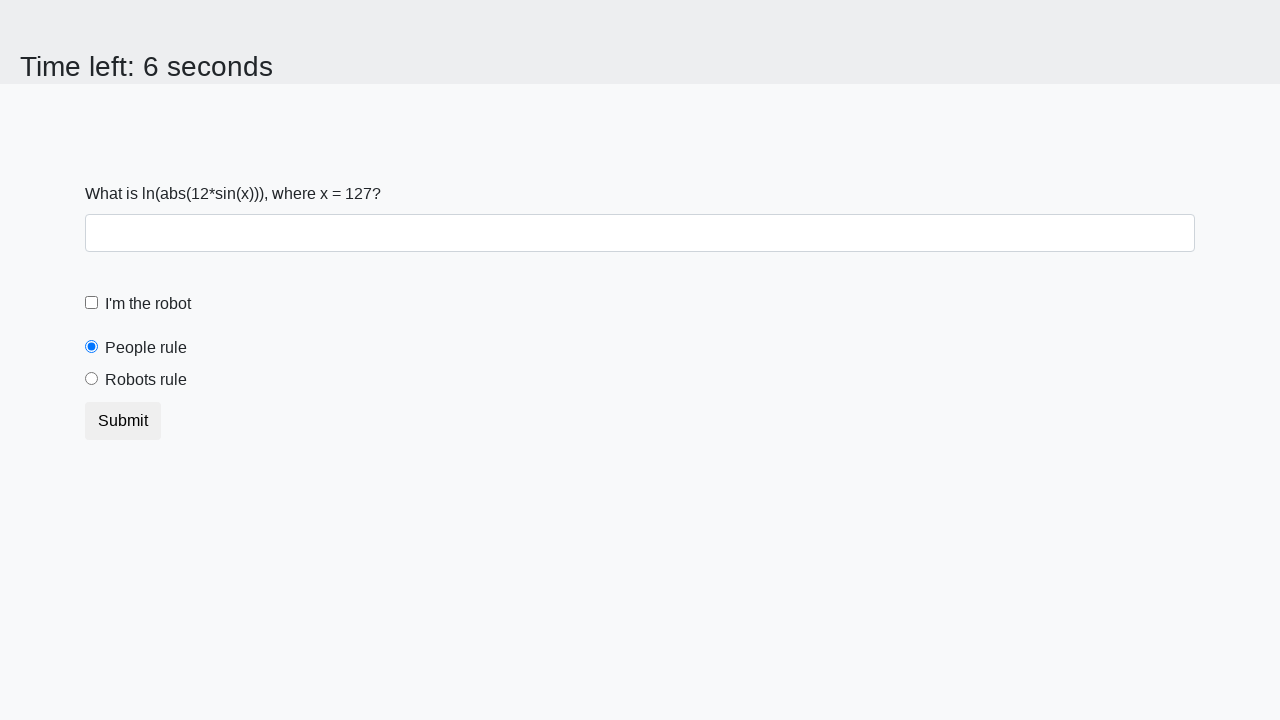

Calculated result: 2.457155182591777
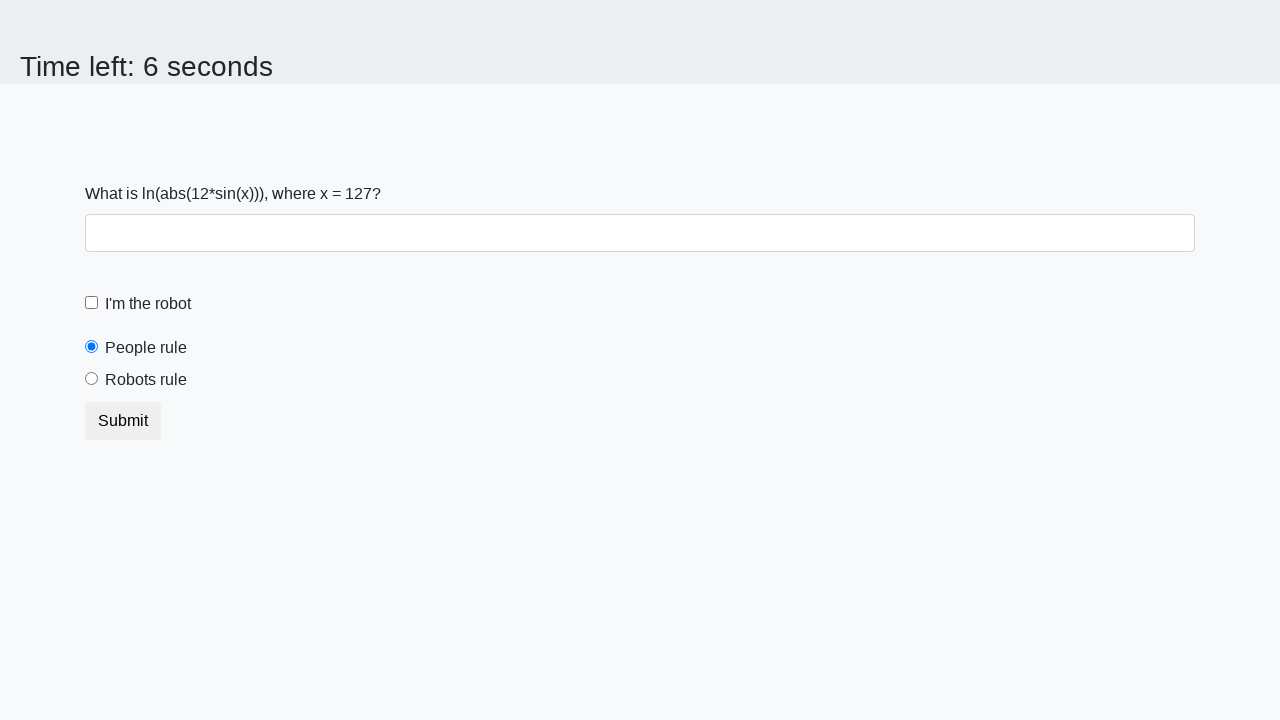

Entered calculated result in answer field on [id="answer"]
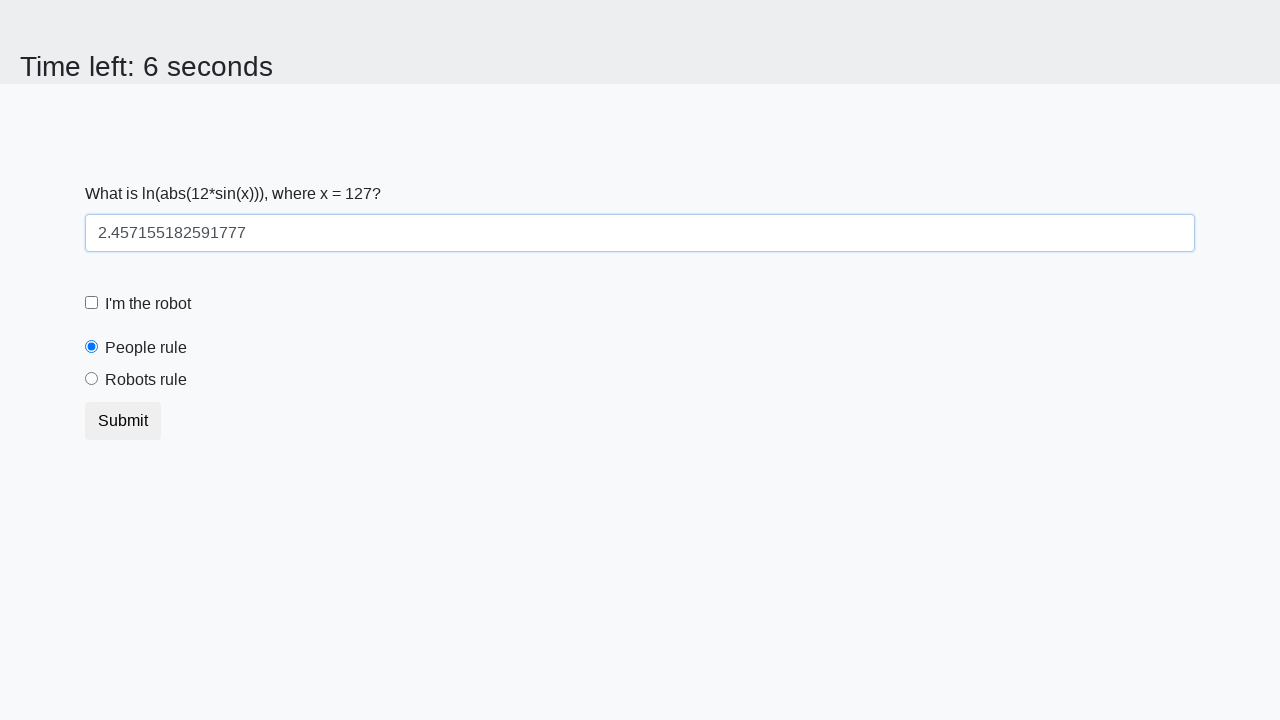

Clicked 'I'm the robot' checkbox at (148, 304) on [for="robotCheckbox"]
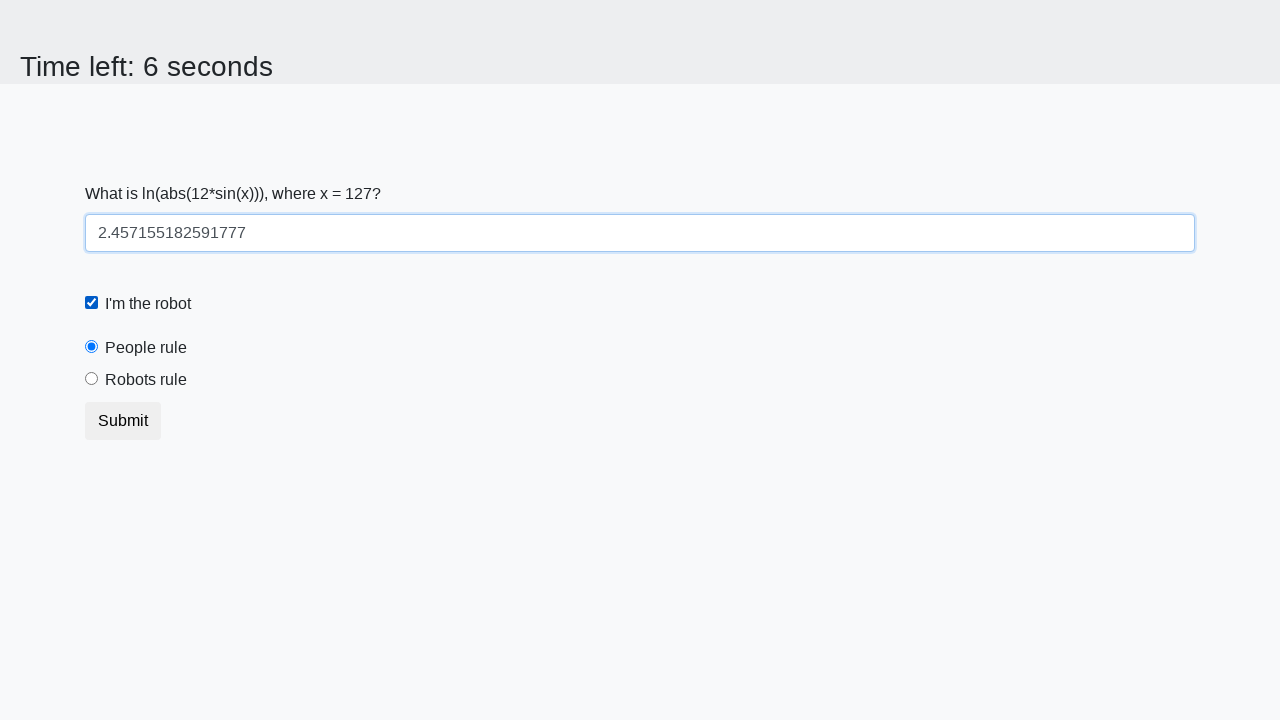

Selected 'Robots rule!' radio button at (146, 380) on [for="robotsRule"]
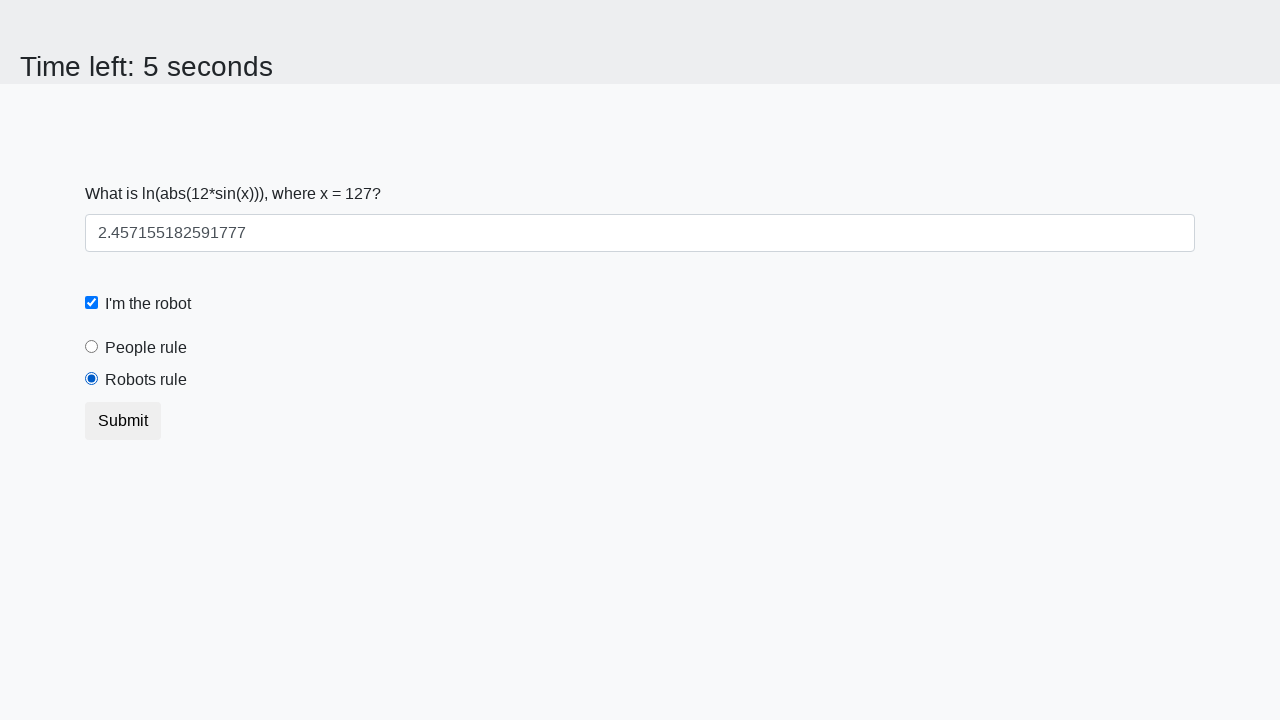

Clicked submit button to complete form at (123, 421) on .btn
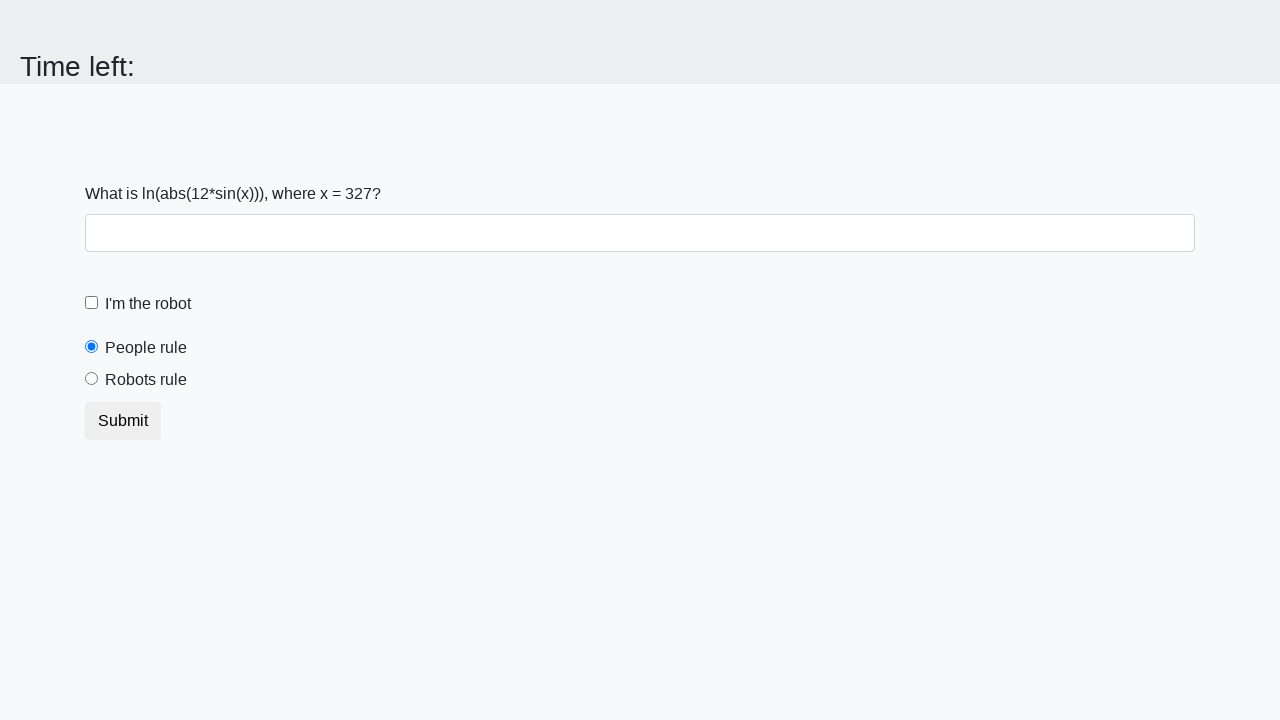

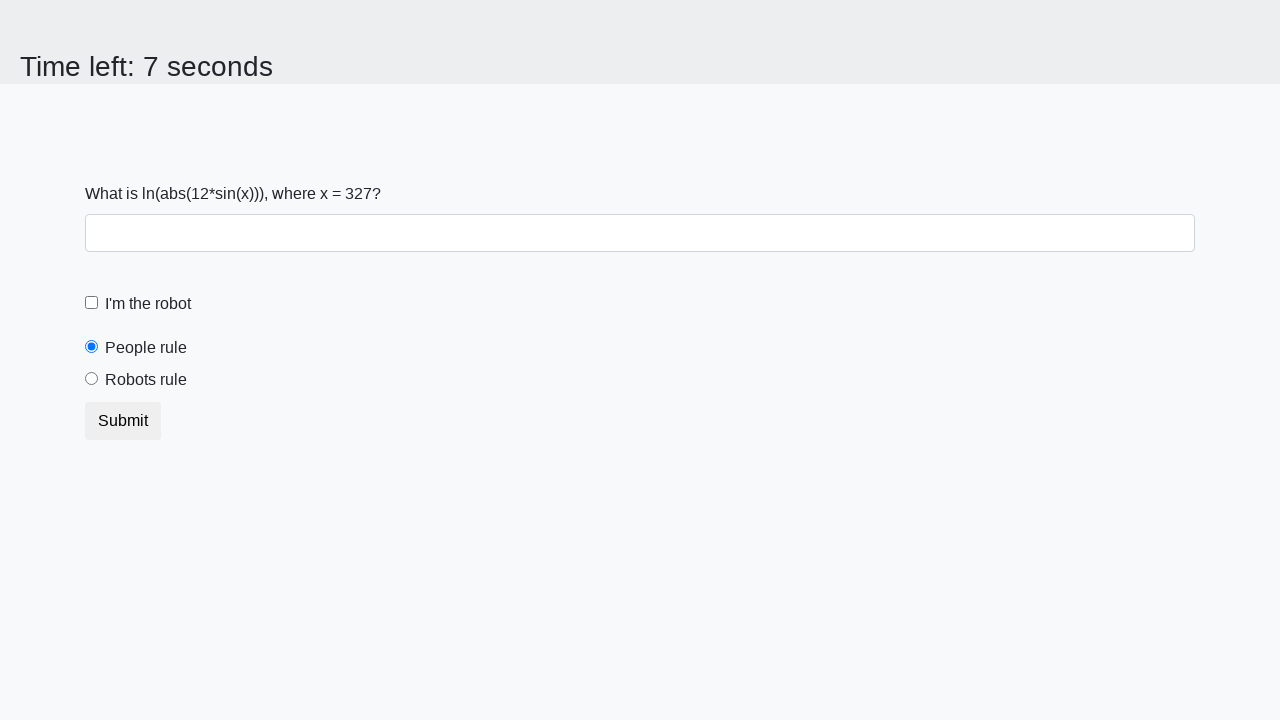